Tests checkbox handling by navigating to a registration form and clicking on a checkbox element

Starting URL: http://demo.automationtesting.in/Register.html

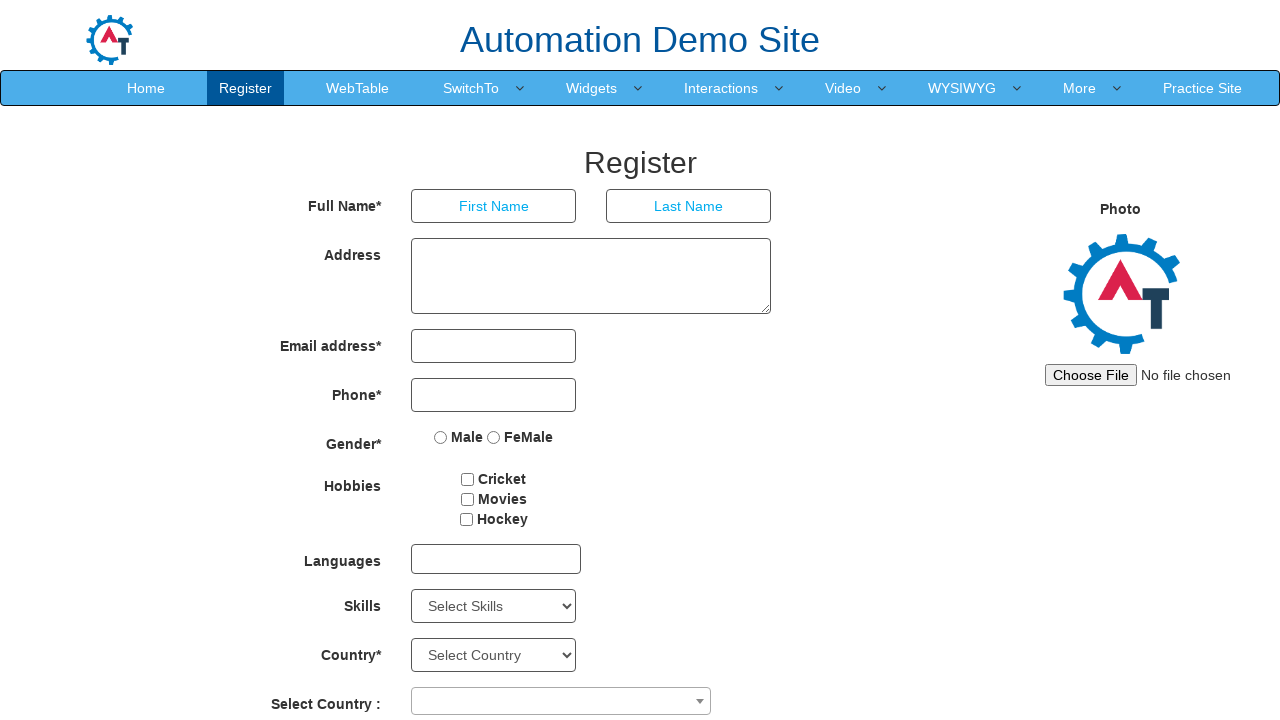

Navigated to registration form at http://demo.automationtesting.in/Register.html
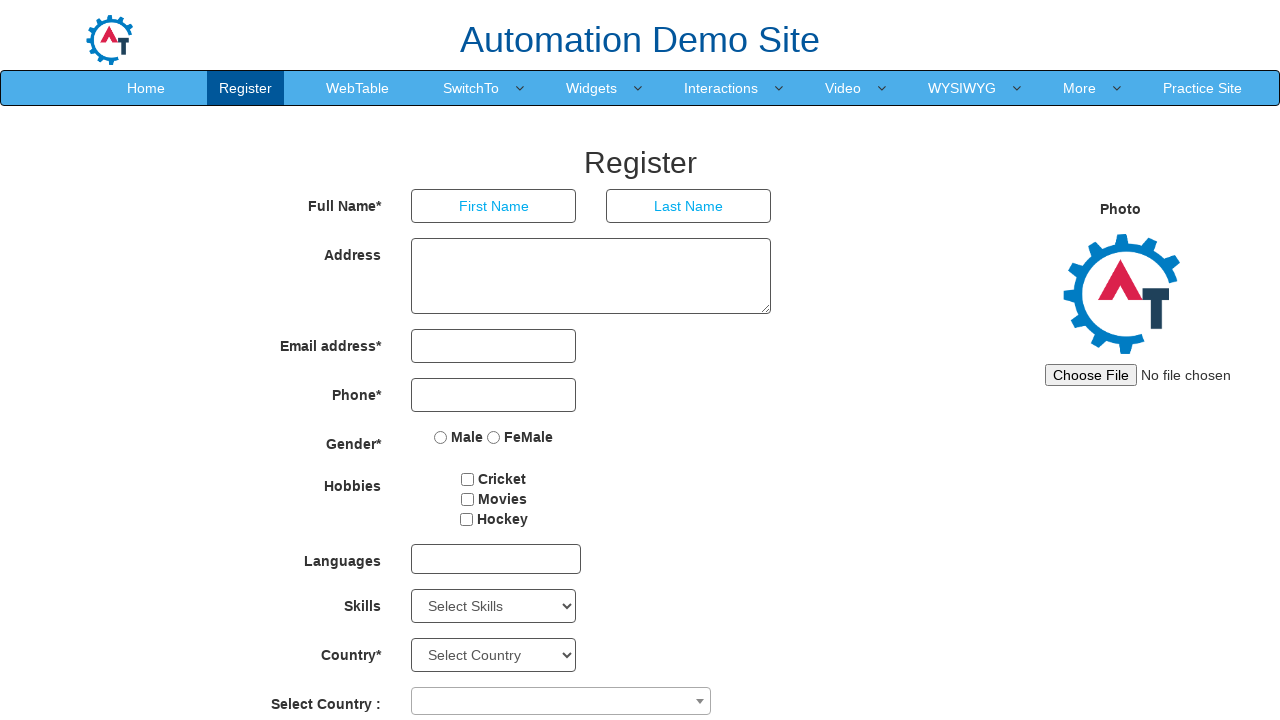

Clicked the first checkbox on the registration form at (468, 479) on #checkbox1
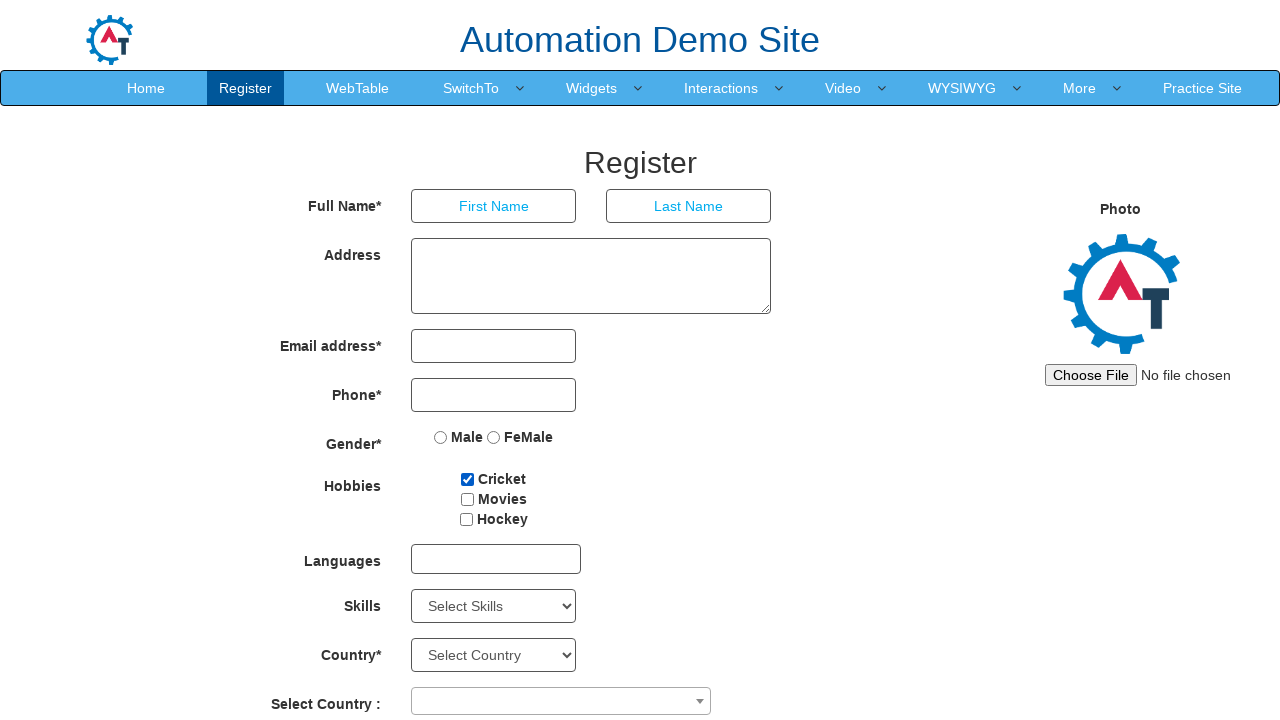

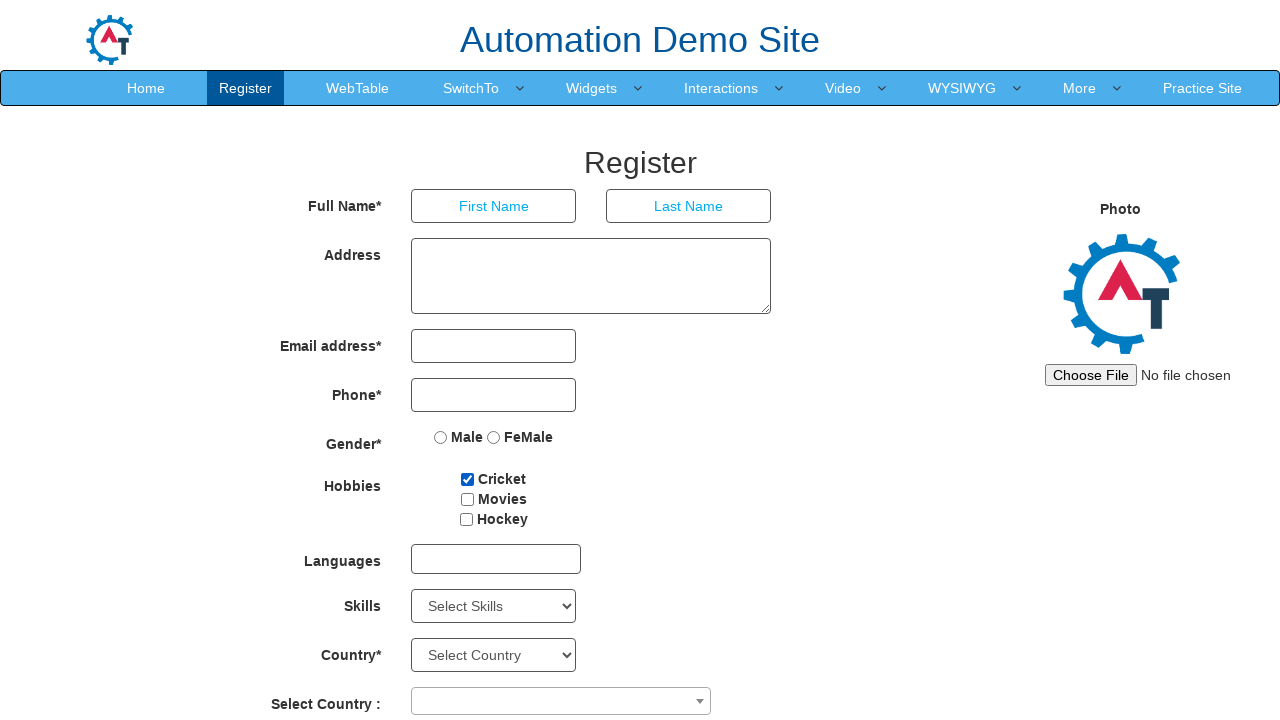